Simple test that clicks on the text input field.

Starting URL: https://www.selenium.dev/selenium/web/web-form.html

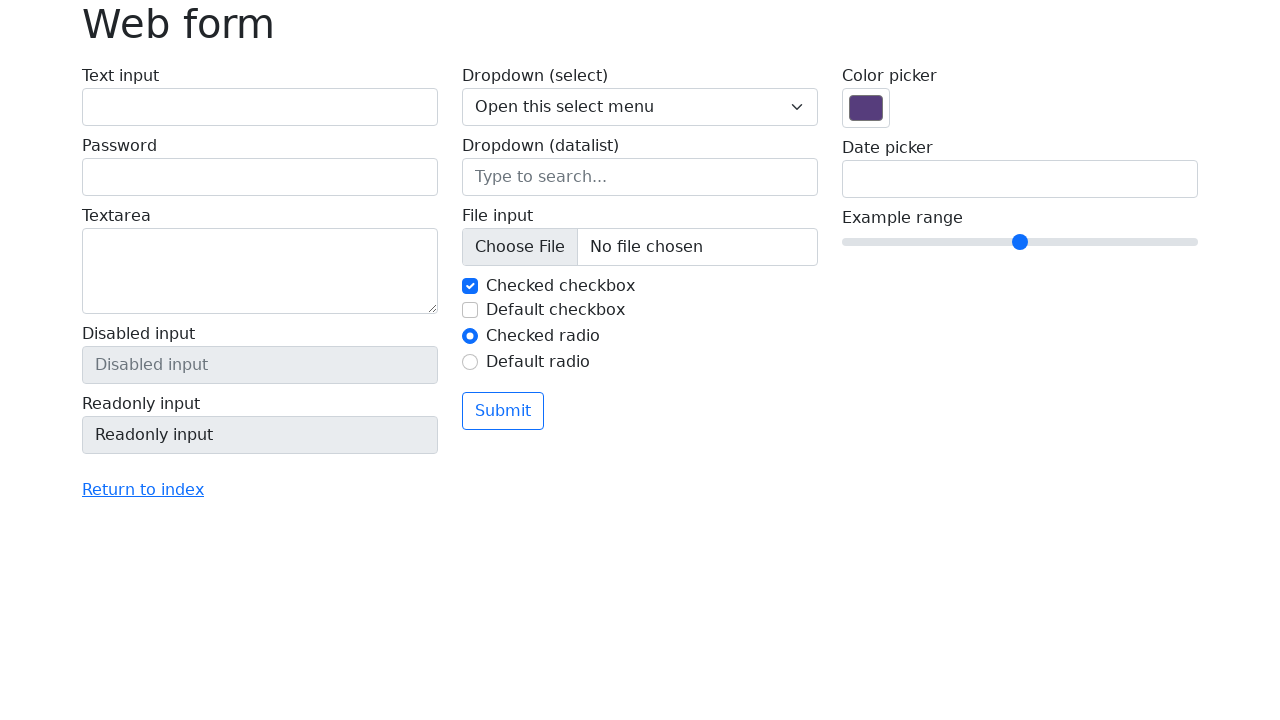

Navigated to web form page
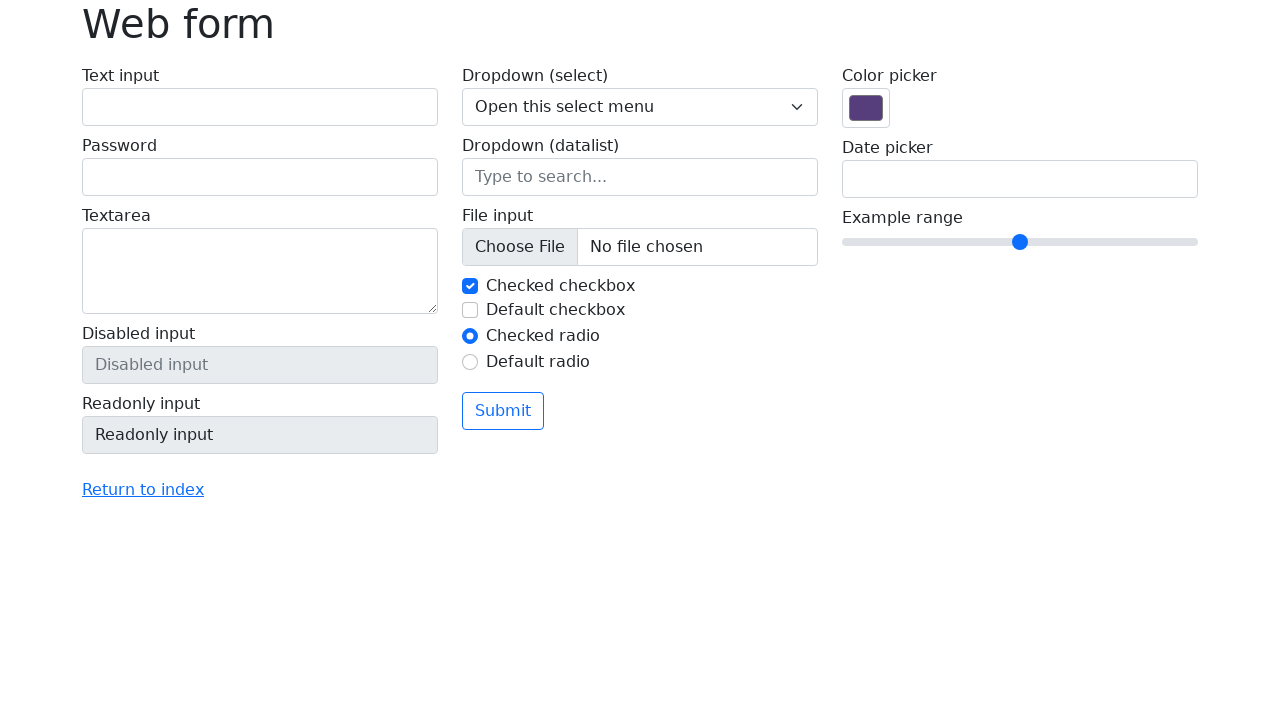

Clicked on text input field at (260, 107) on #my-text-id
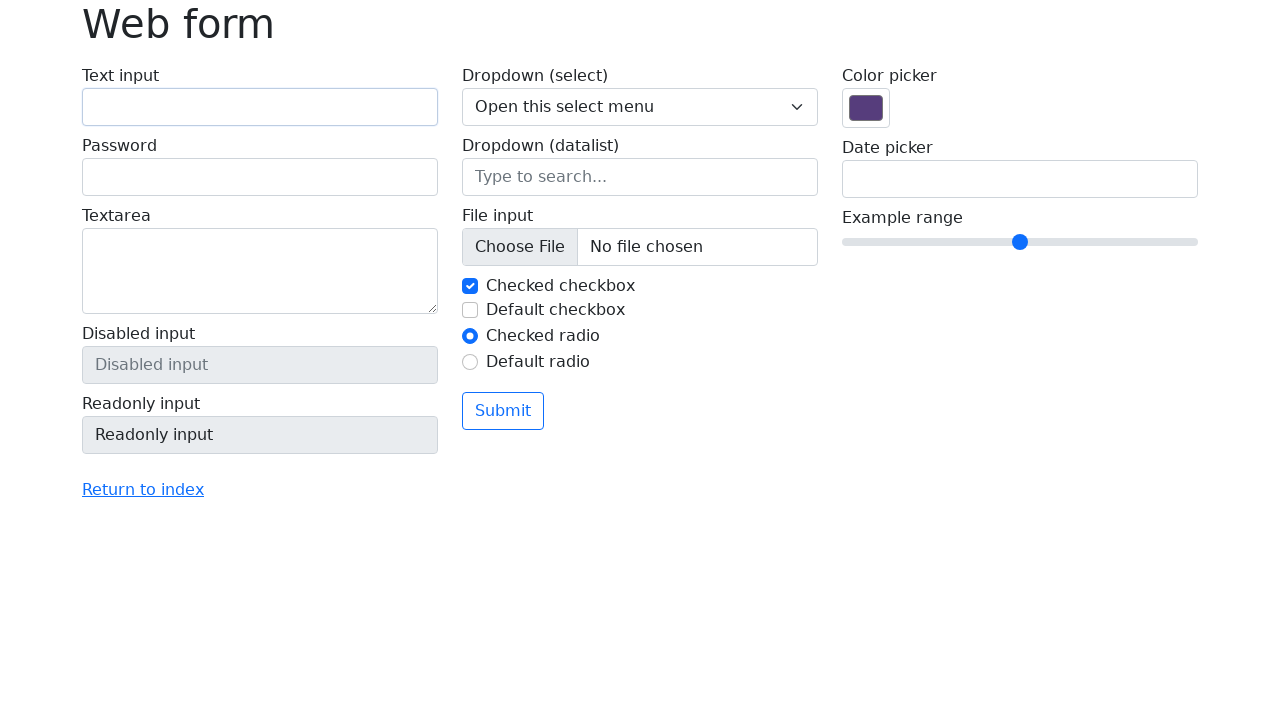

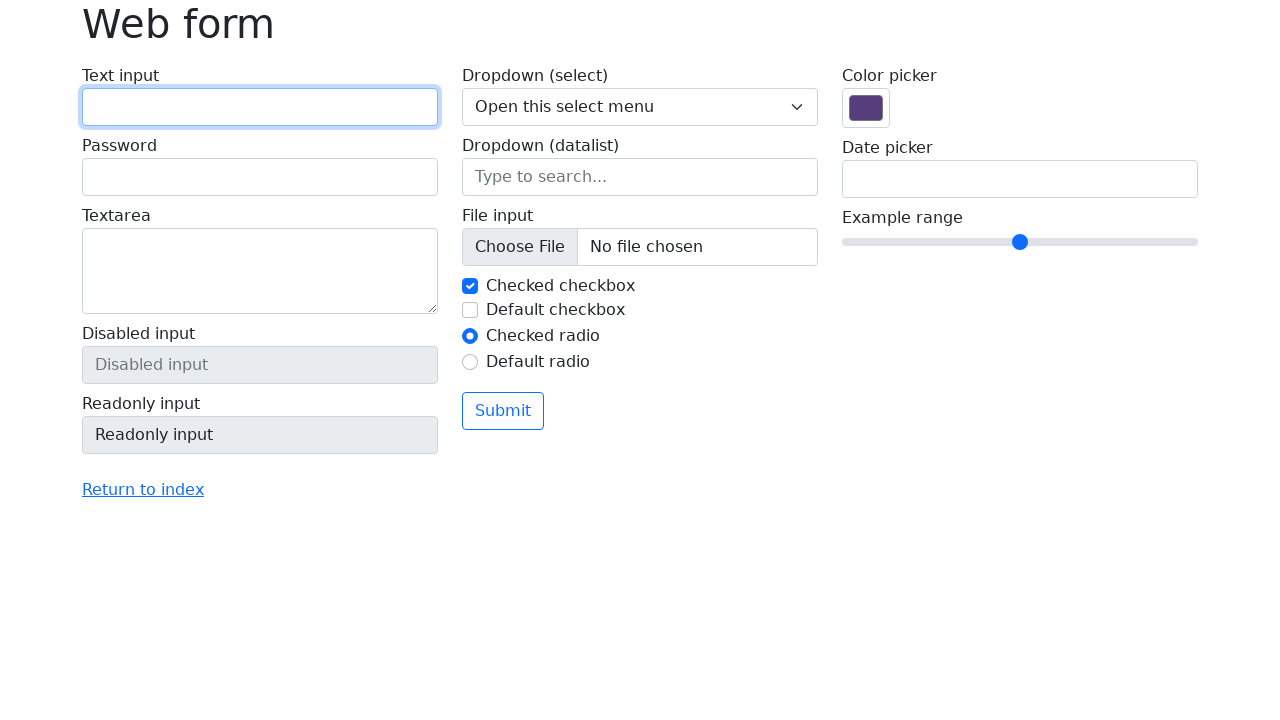